Tests right-click (context menu) functionality by right-clicking on an element, waiting for the context menu to appear, and selecting the "Copy" option from the menu.

Starting URL: https://swisnl.github.io/jQuery-contextMenu/demo.html

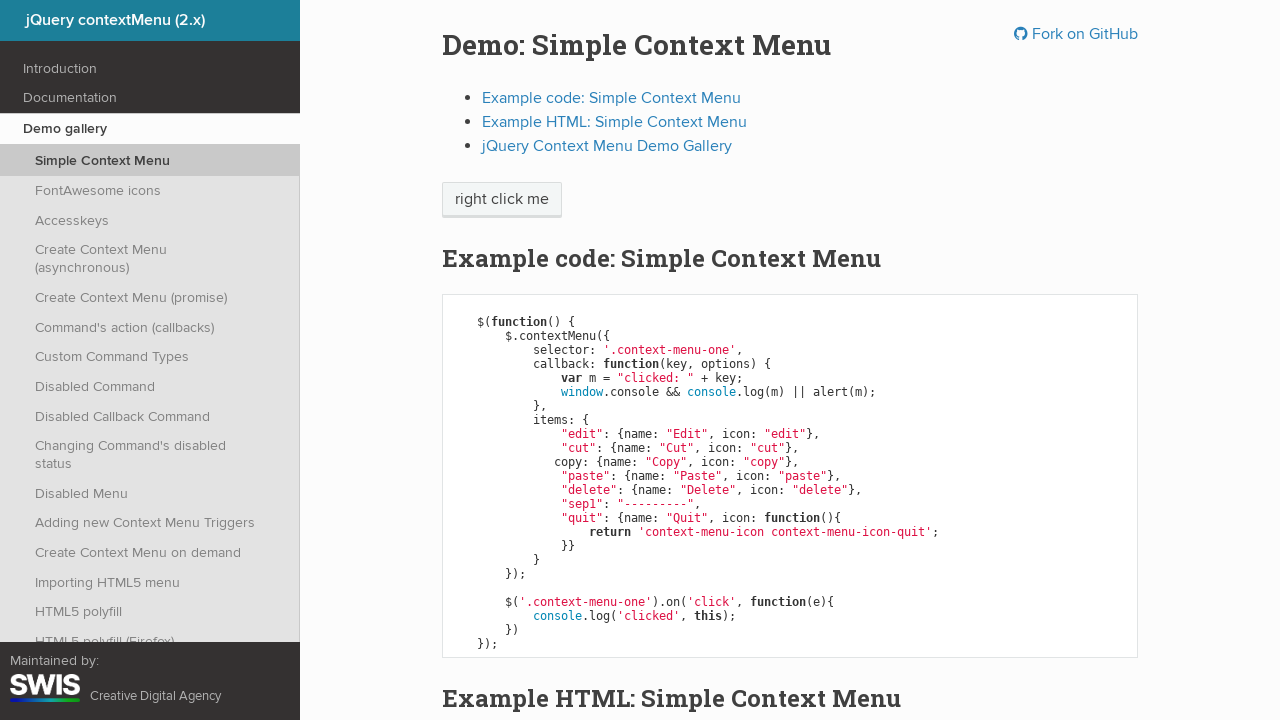

Right-clicked on 'right click me' element to open context menu at (502, 200) on //span[text()='right click me']
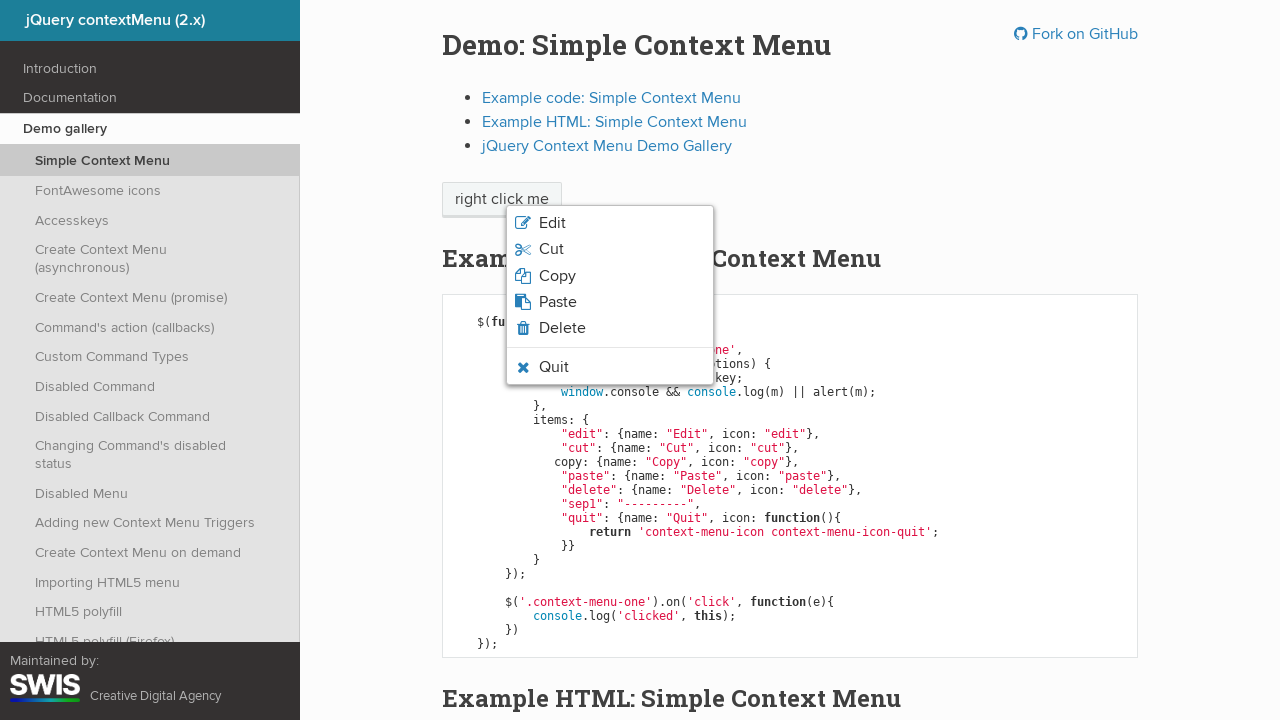

Context menu appeared
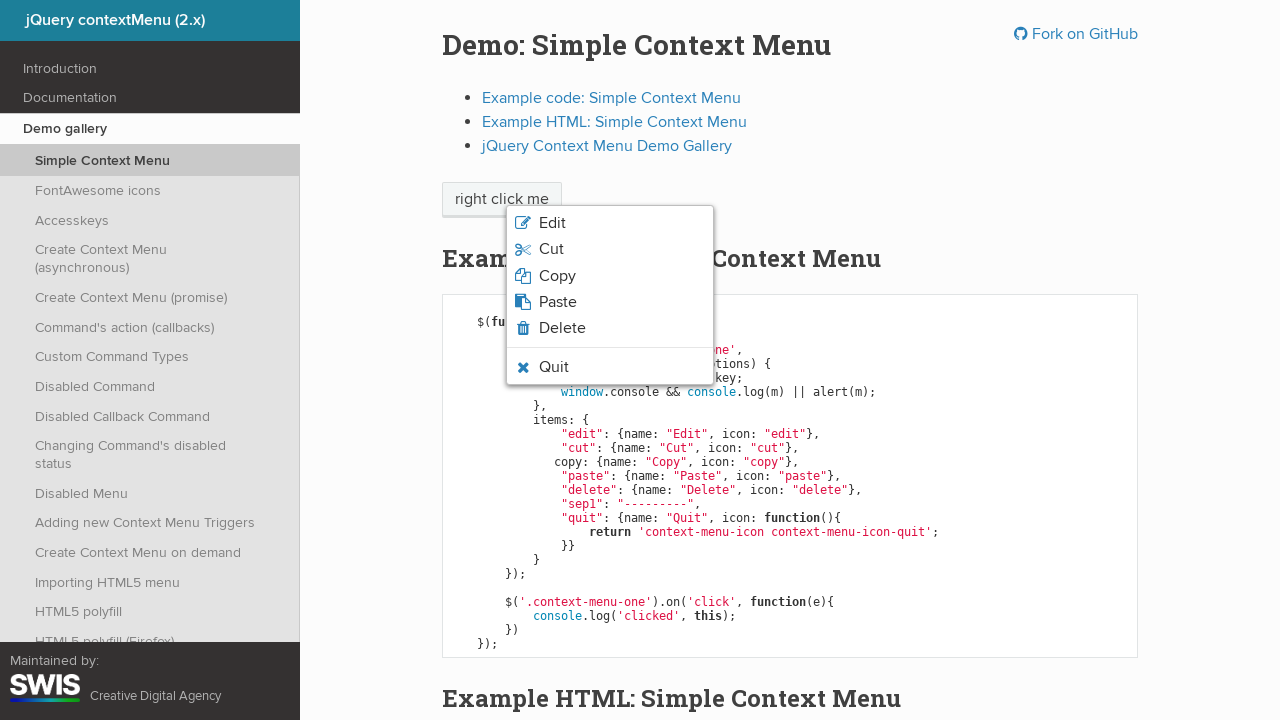

Clicked 'Copy' option from context menu at (557, 276) on li.context-menu-icon span:text('Copy')
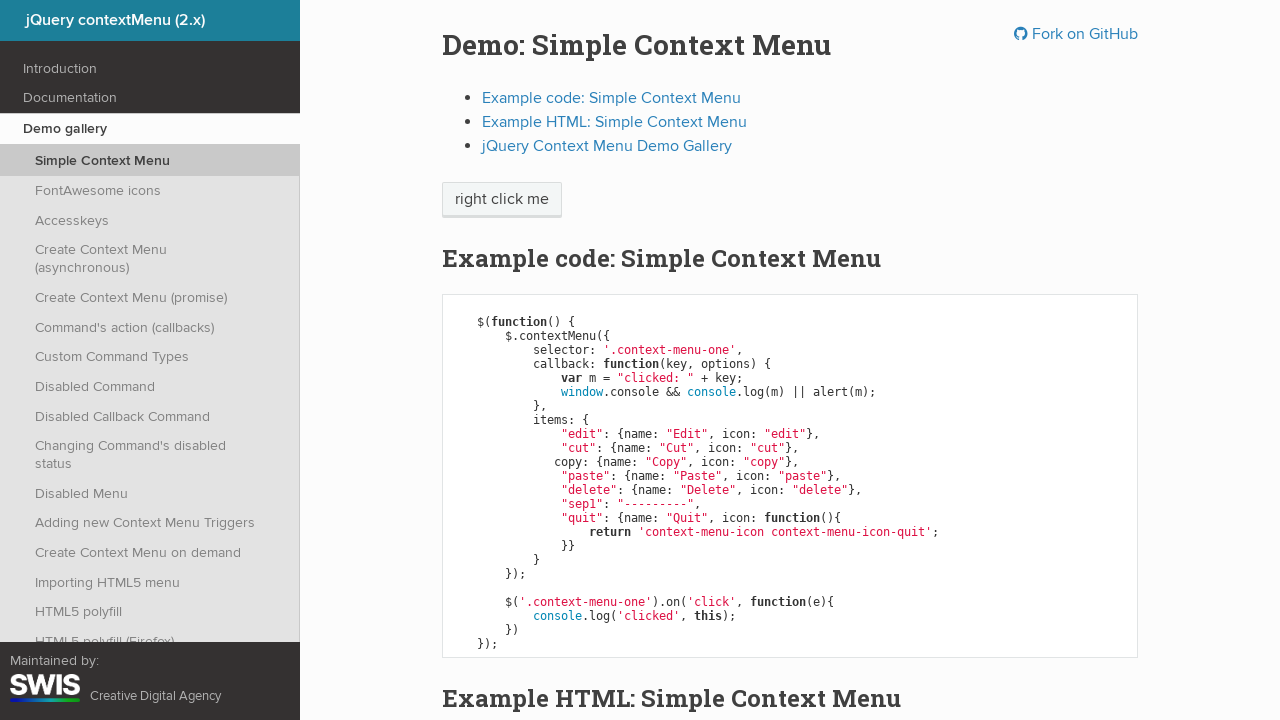

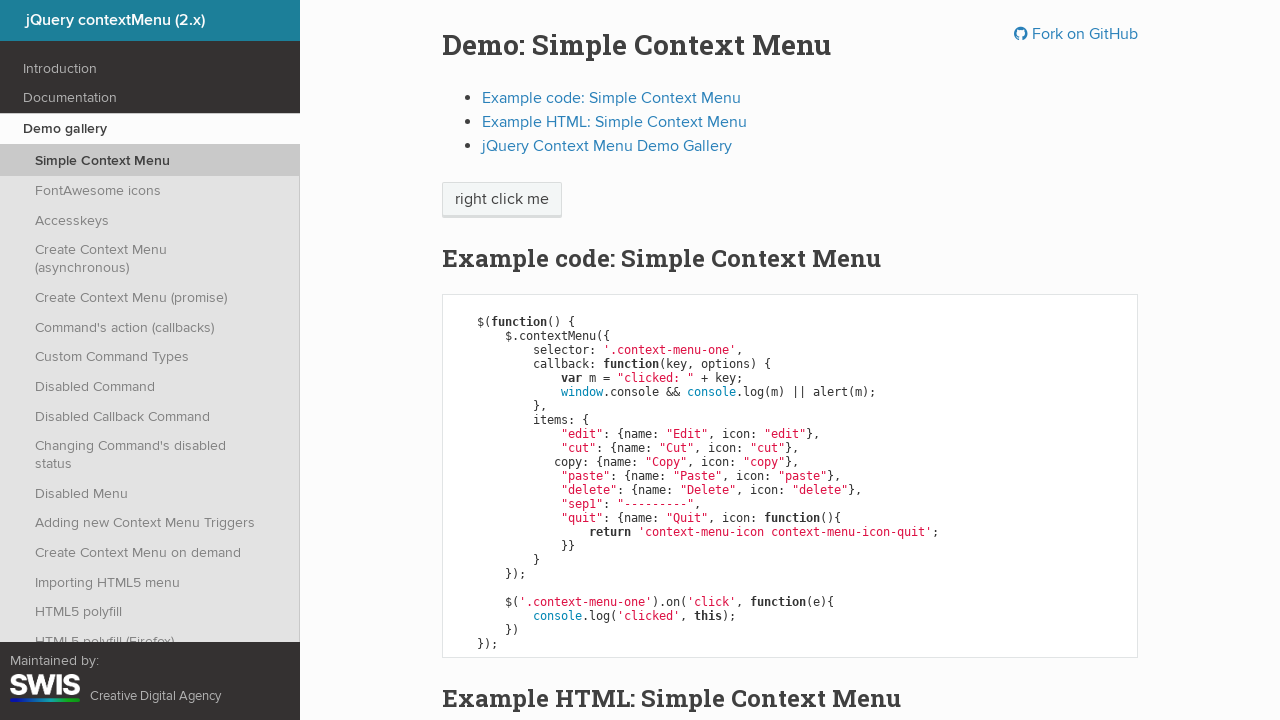